Tests JavaScript confirm dialog interaction within an iframe by clicking a button, accepting the alert, and verifying the result text

Starting URL: https://www.w3schools.com/js/tryit.asp?filename=tryjs_confirm

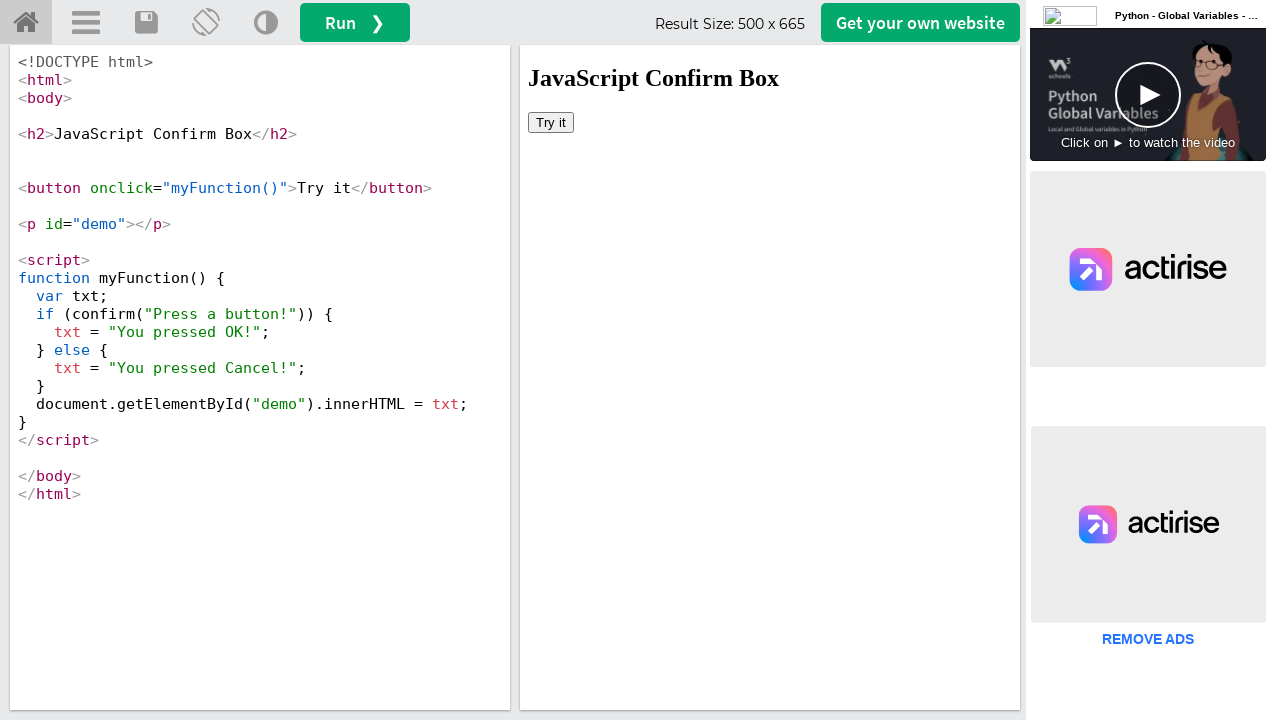

Located iframe with ID 'iframeResult'
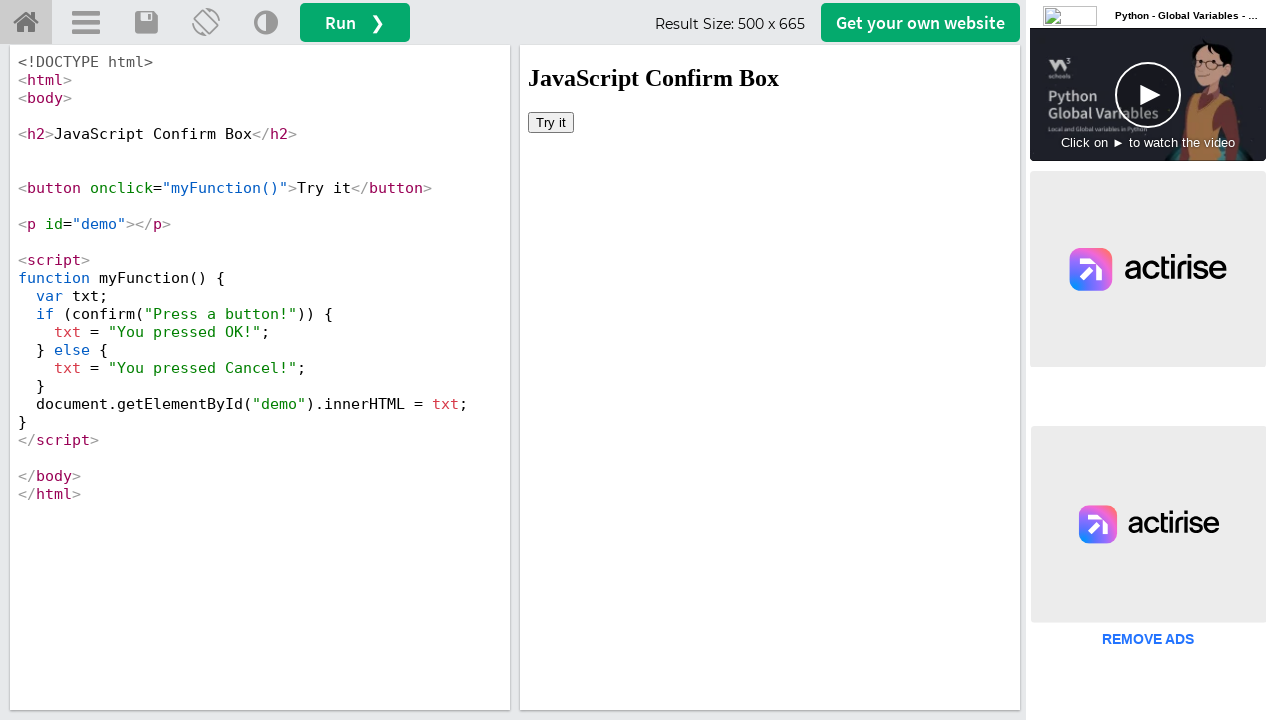

Clicked 'Try it' button to trigger JavaScript confirm dialog at (551, 122) on #iframeResult >> internal:control=enter-frame >> button:has-text('Try it')
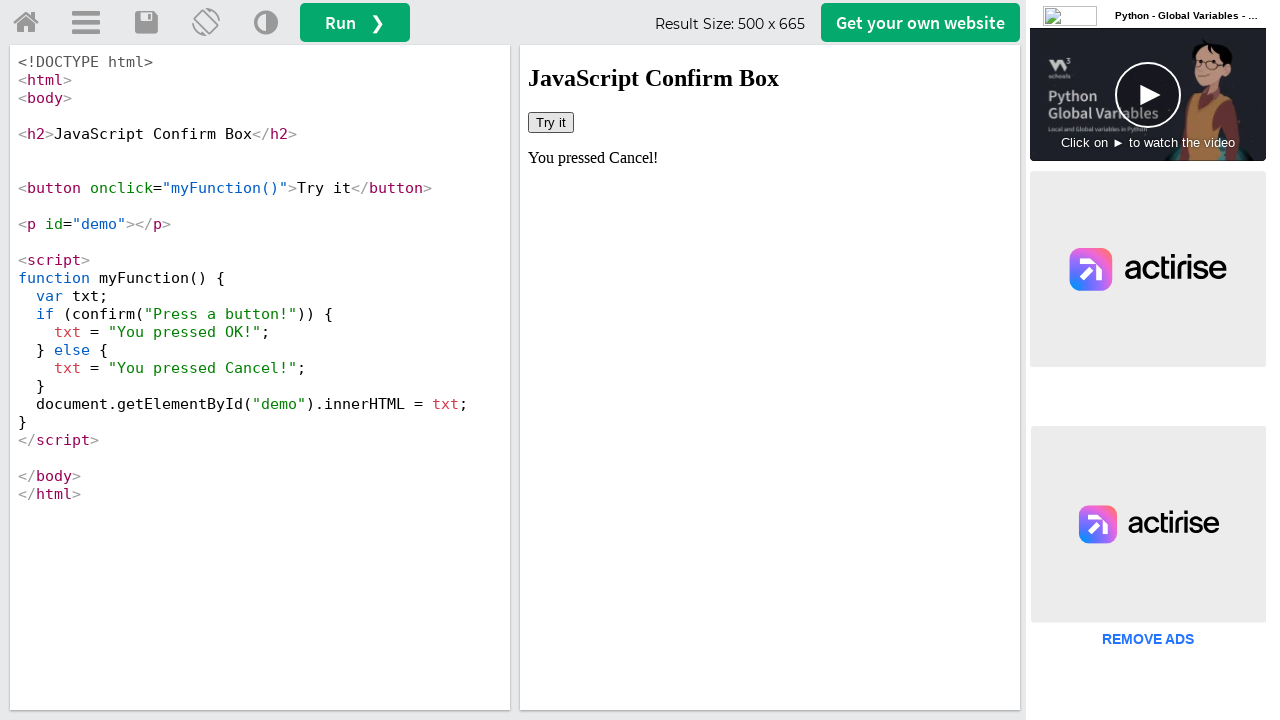

Set up dialog handler to accept the confirm dialog
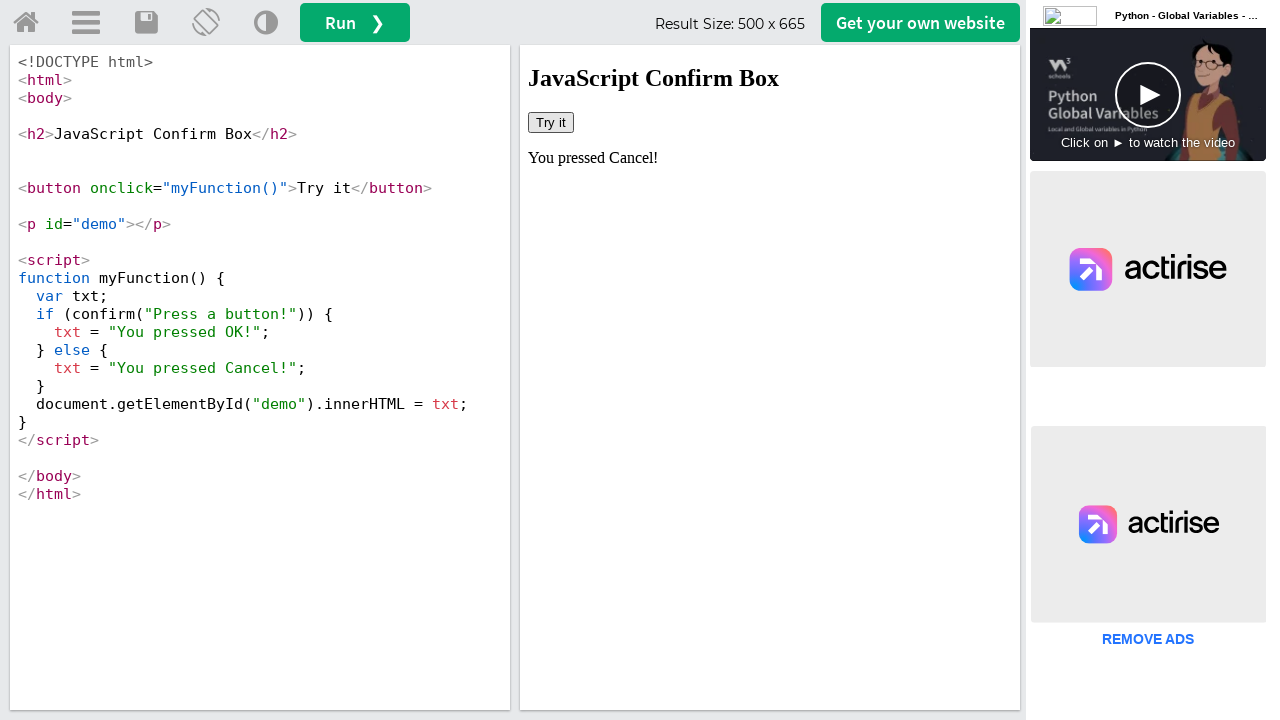

Retrieved result text after accepting confirm dialog: 'You pressed Cancel!'
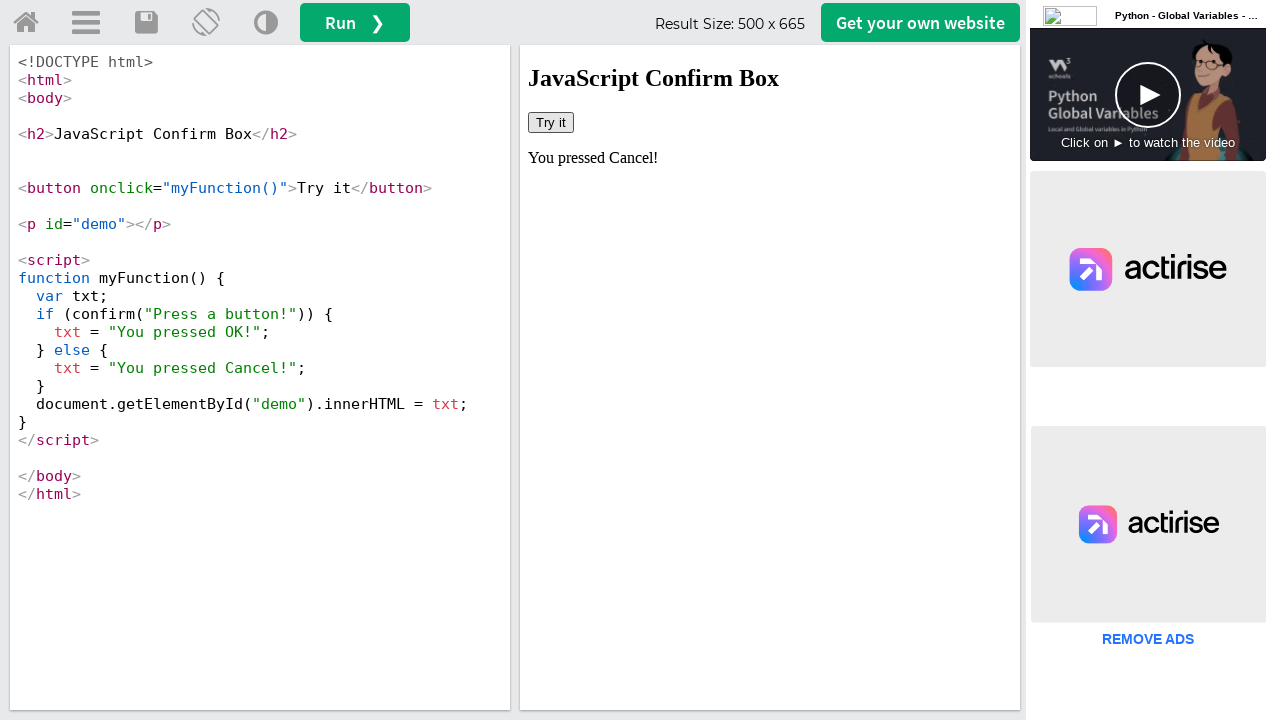

Printed result text to console
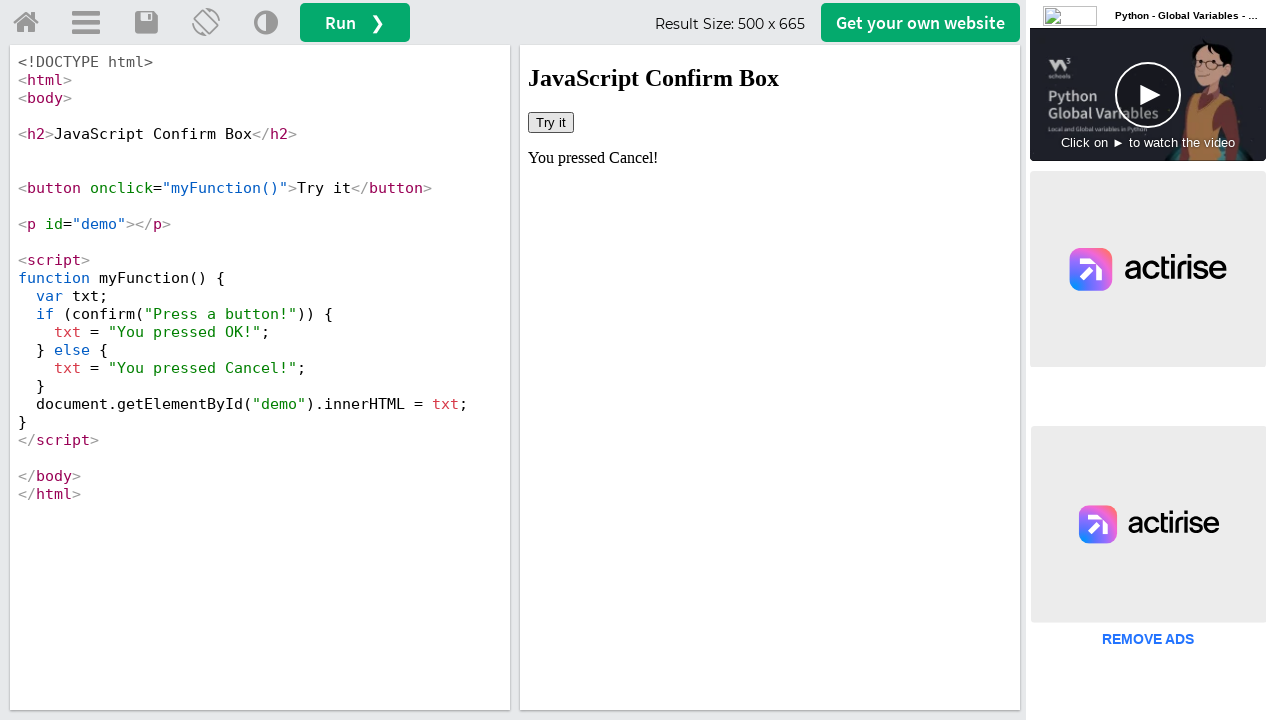

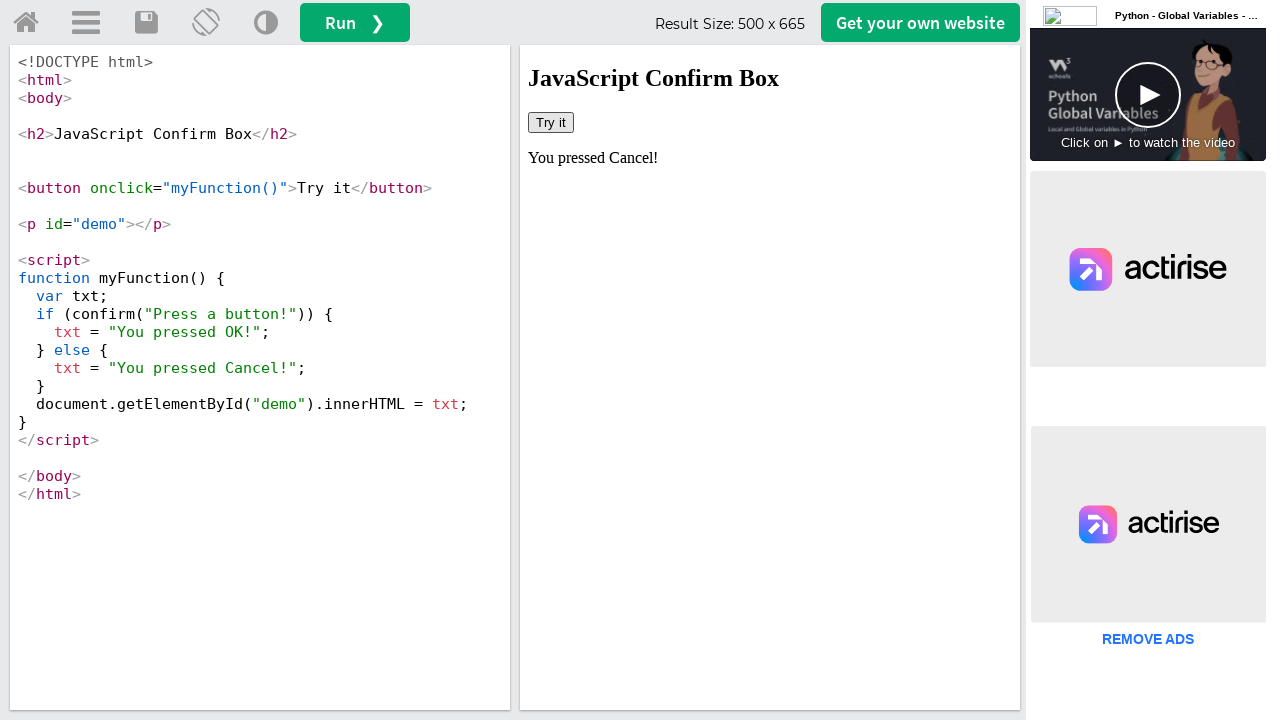